Tests a button element on a QA practice page by verifying the button is visible, clicking it, and checking the result text appears

Starting URL: https://www.qa-practice.com/elements/button/like_a_button

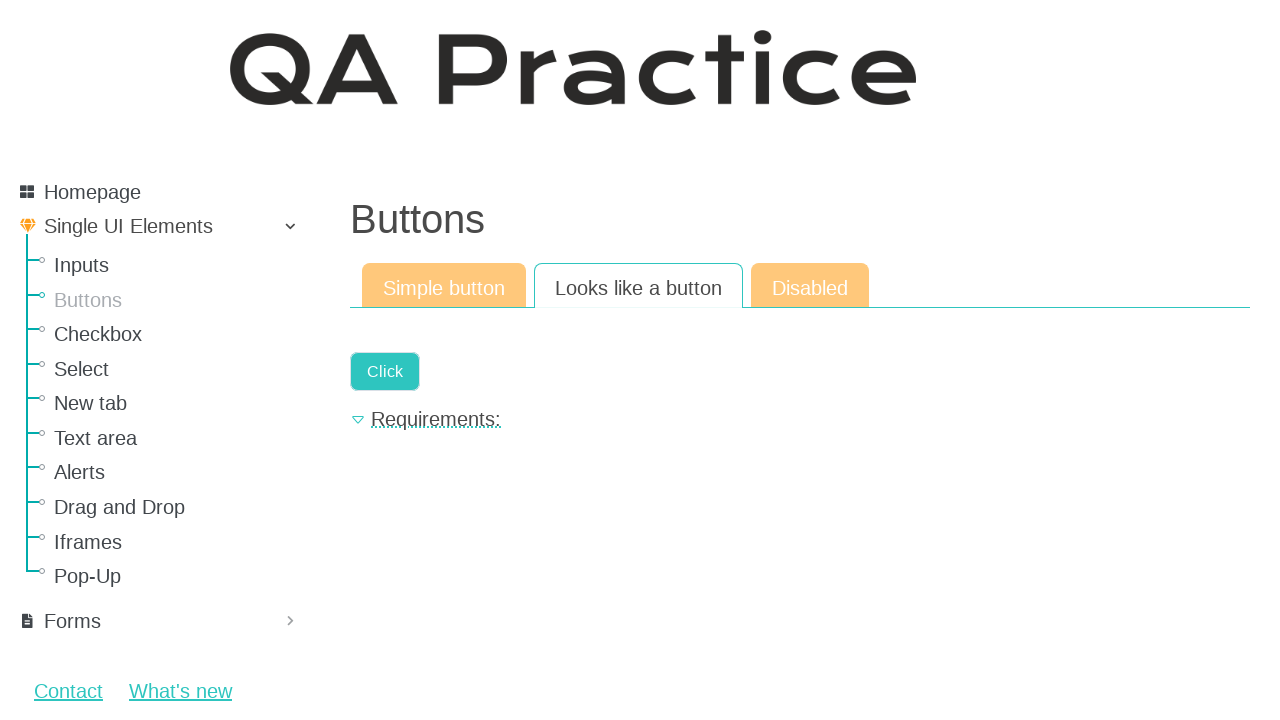

Verified that the like button is visible
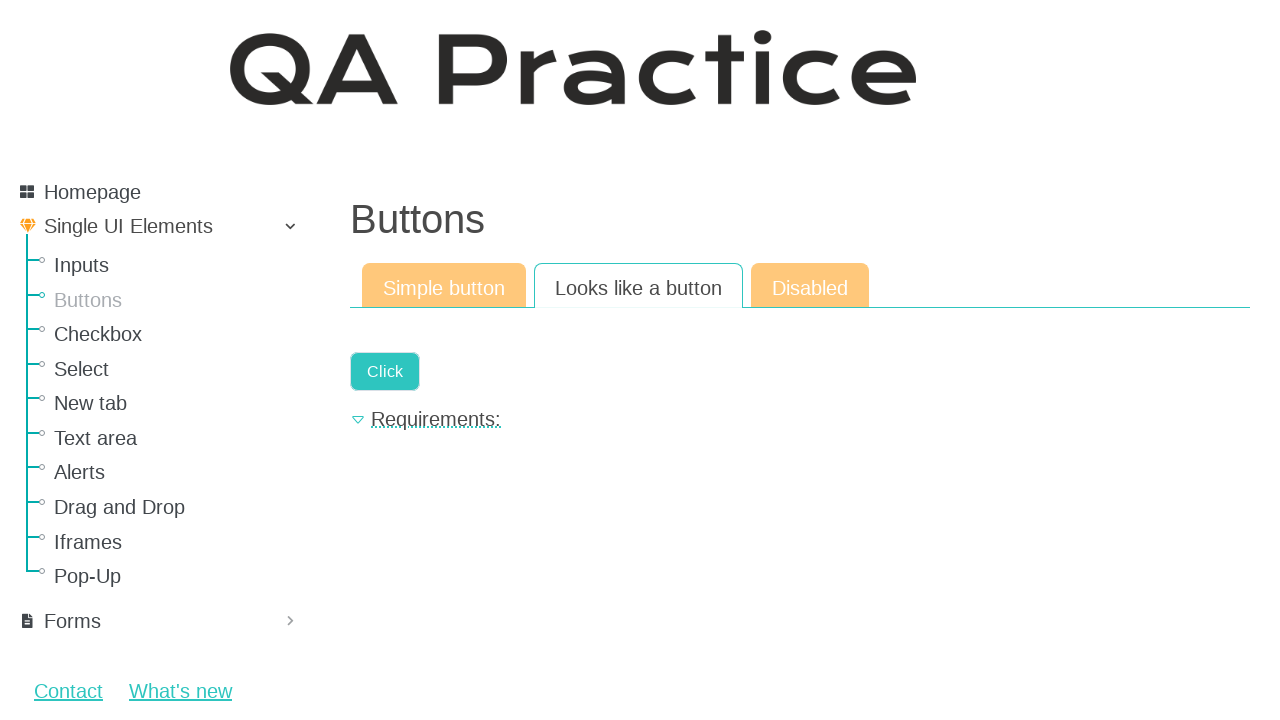

Clicked the like button at (385, 372) on .a-button
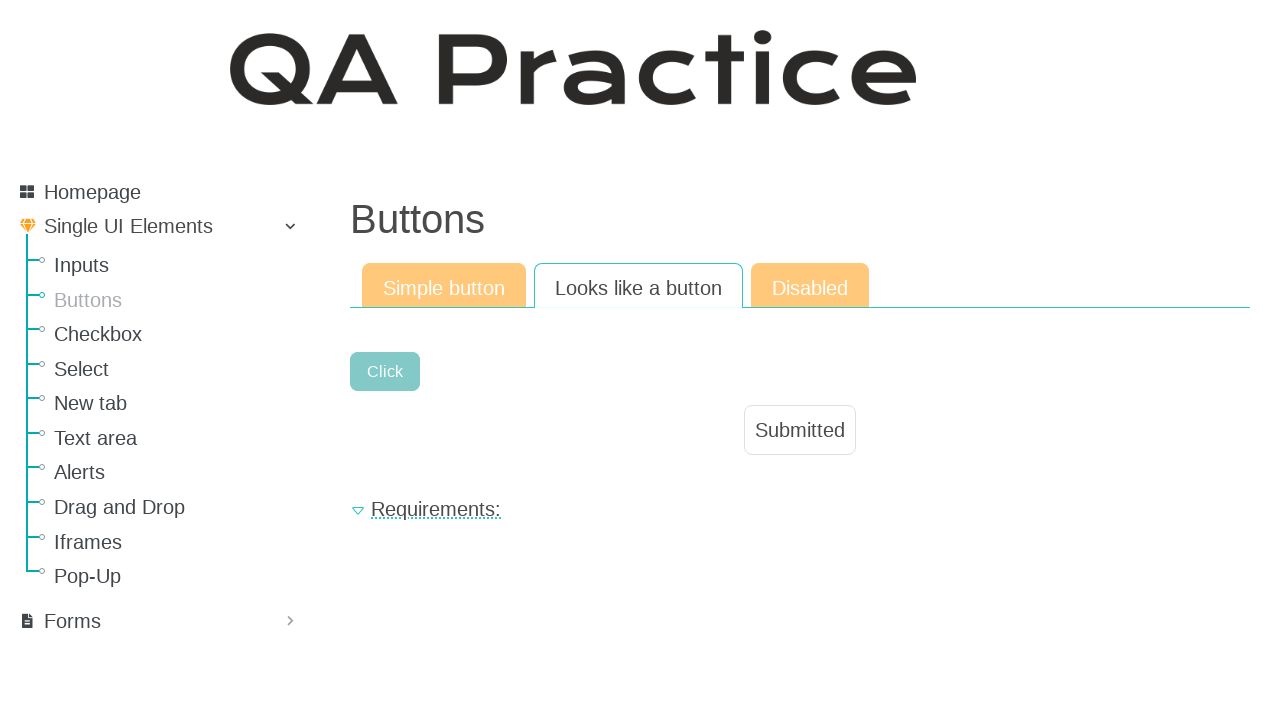

Verified that the result text appeared after clicking the button
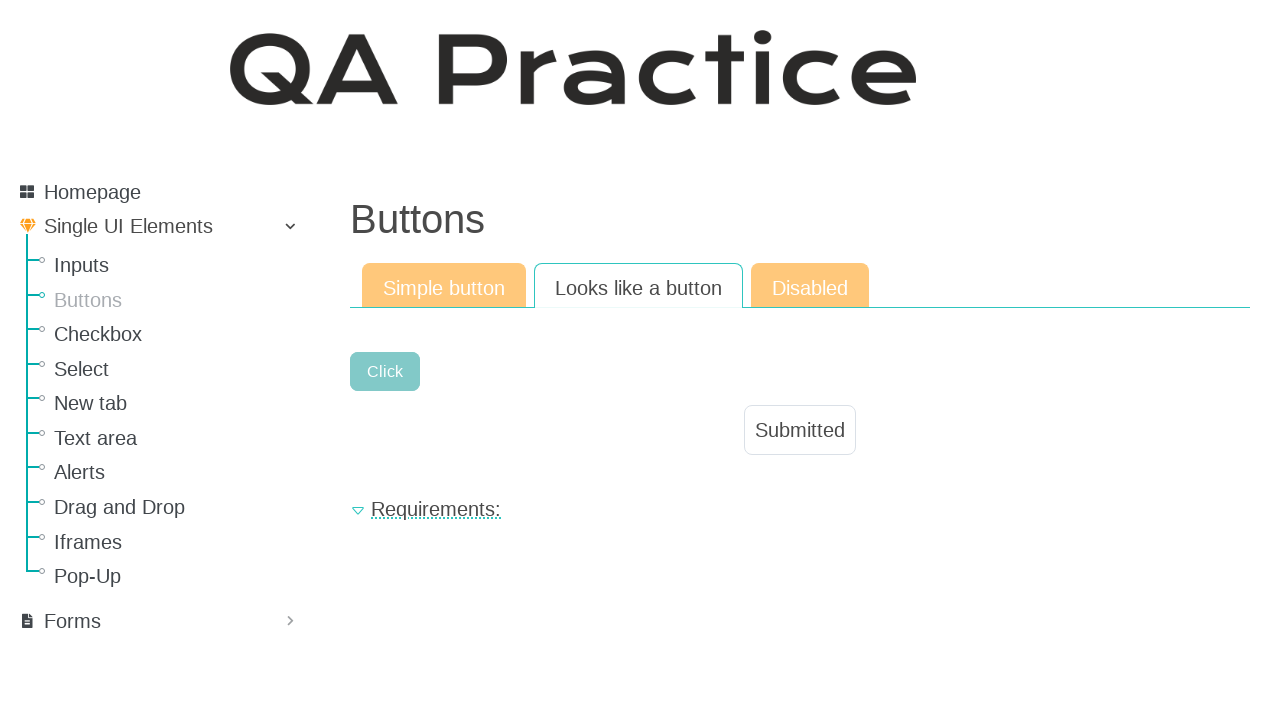

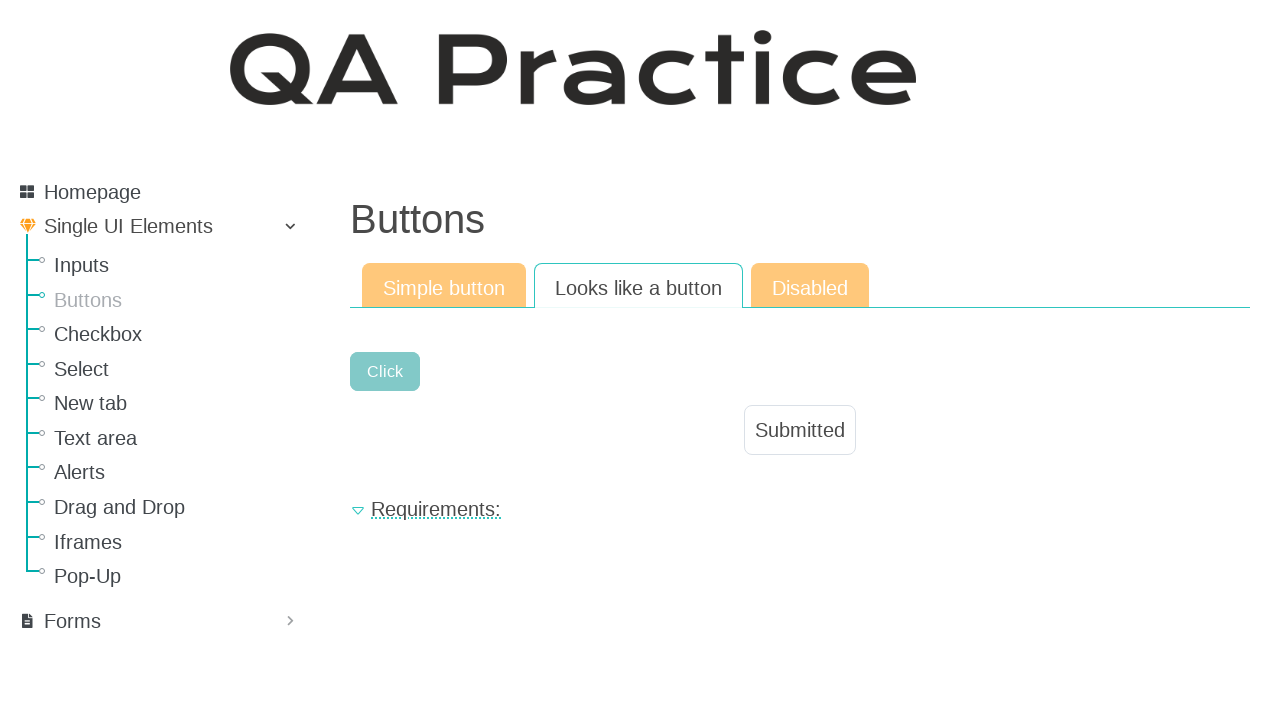